Tests password reset flow by submitting forgot password form, extracting temporary password from response message, and using it to login

Starting URL: https://rahulshettyacademy.com/locatorspractice/

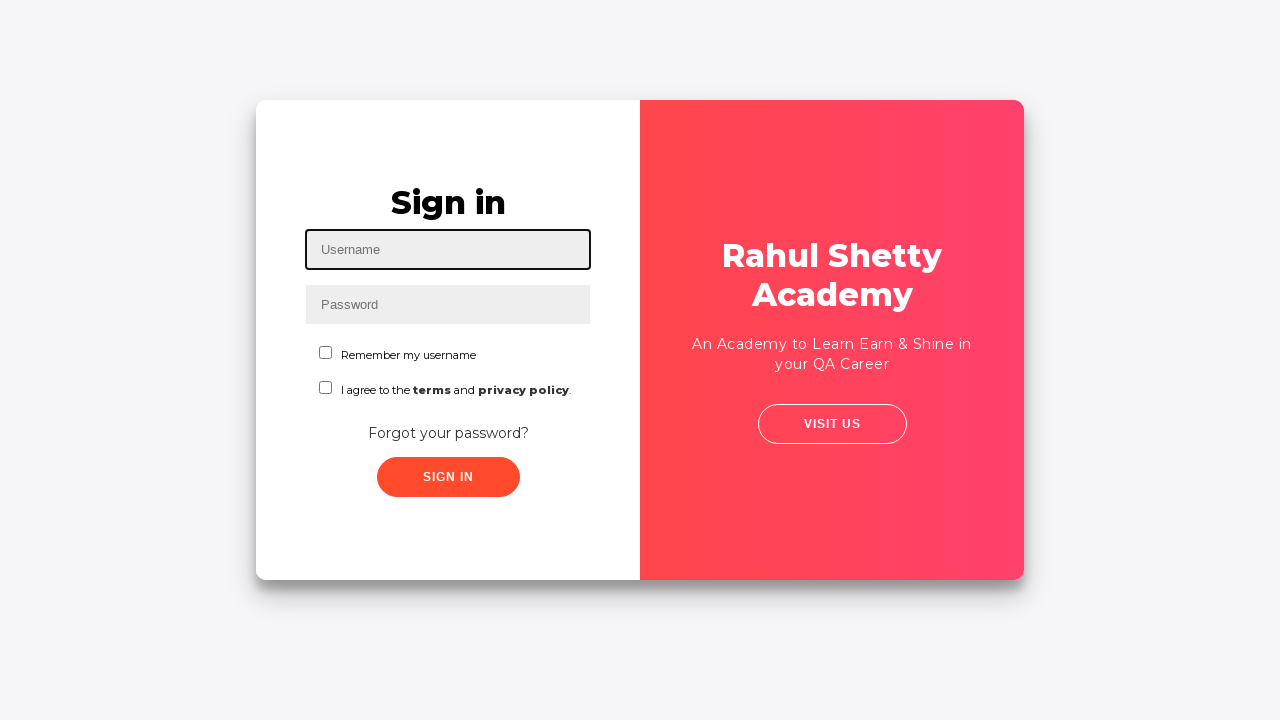

Filled username field with 'claudio' on #inputUsername
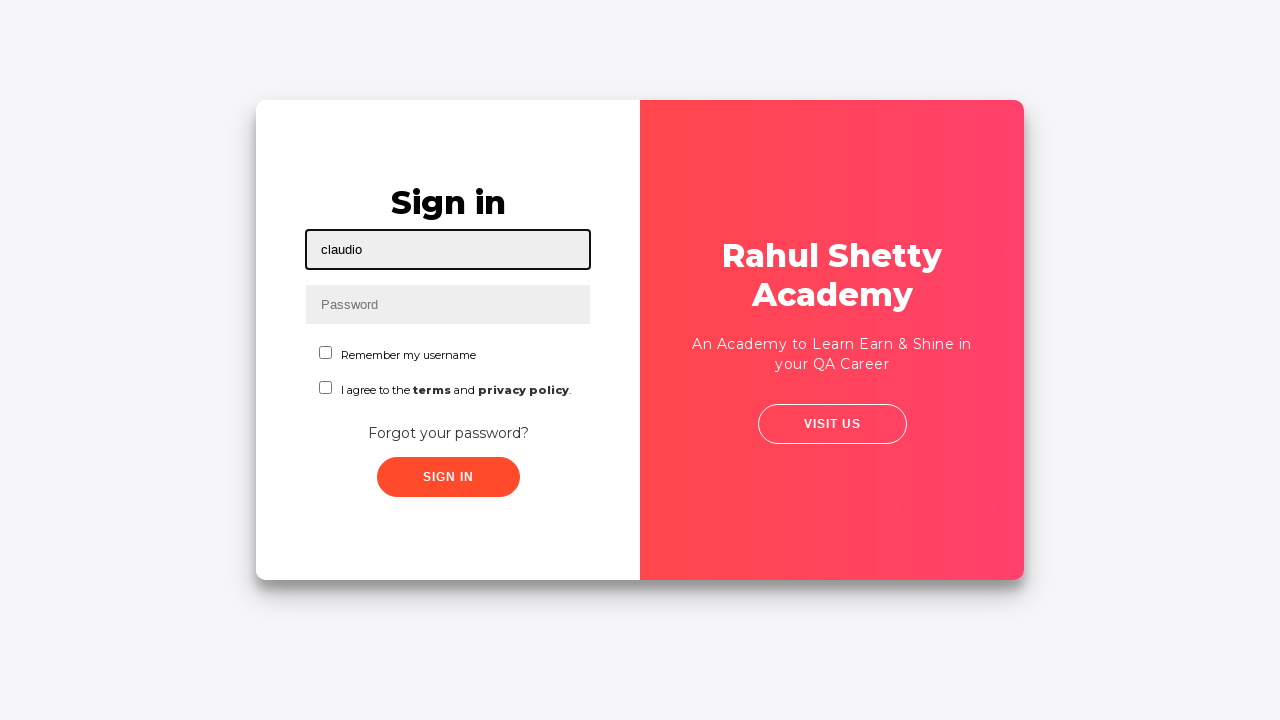

Filled password field with 'wrongpassword' on input[name='inputPassword']
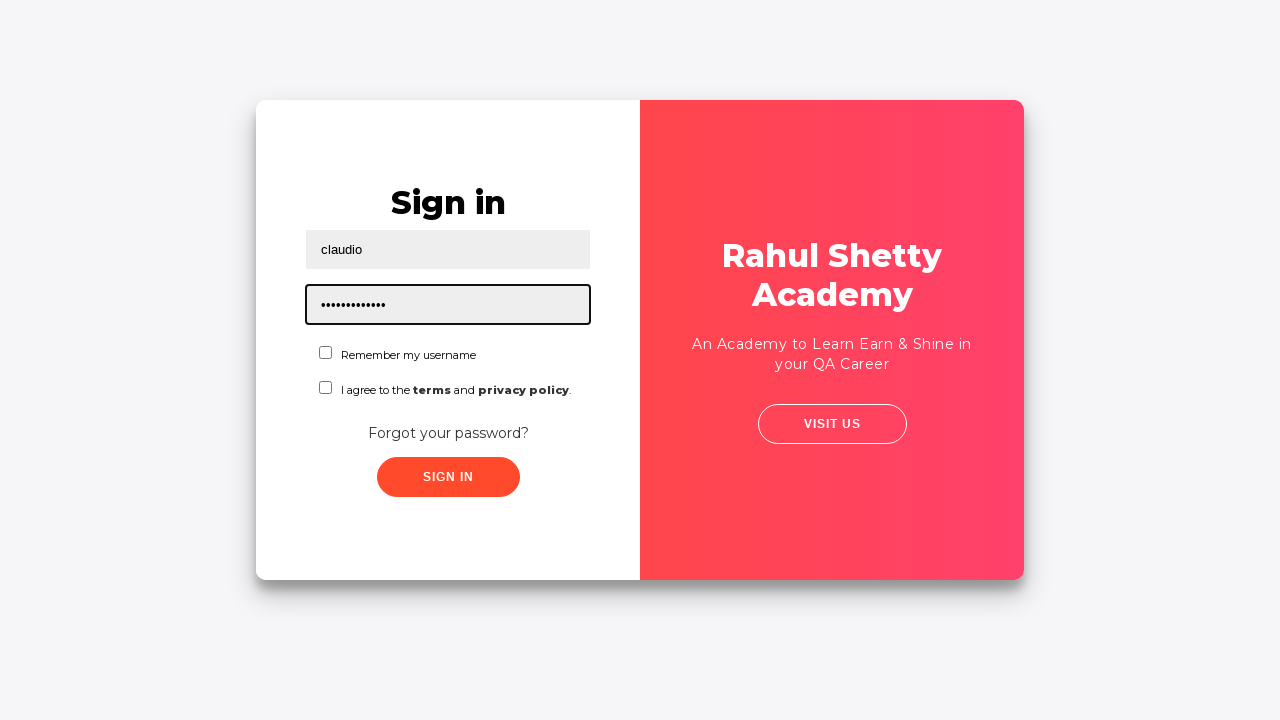

Clicked 'Forgot your password?' link at (448, 433) on a:has-text('Forgot your password?')
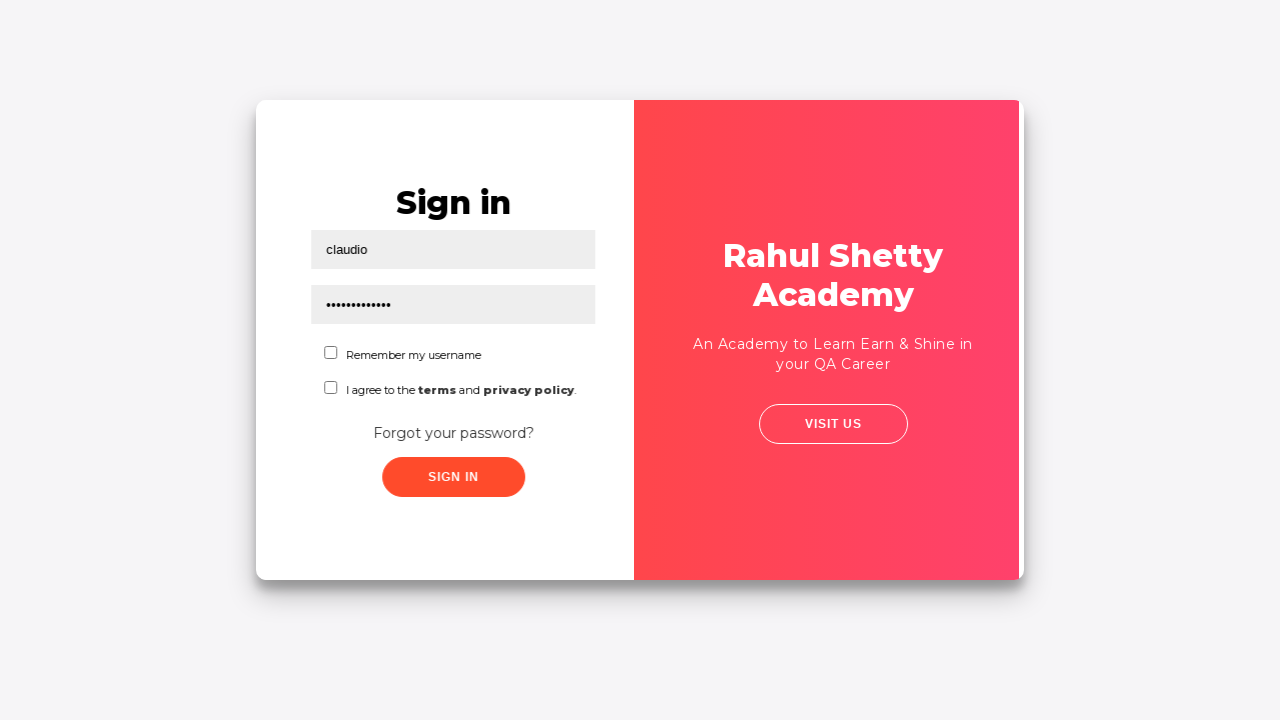

Filled name field with 'claudio' in forgot password form on input[placeholder='Name']
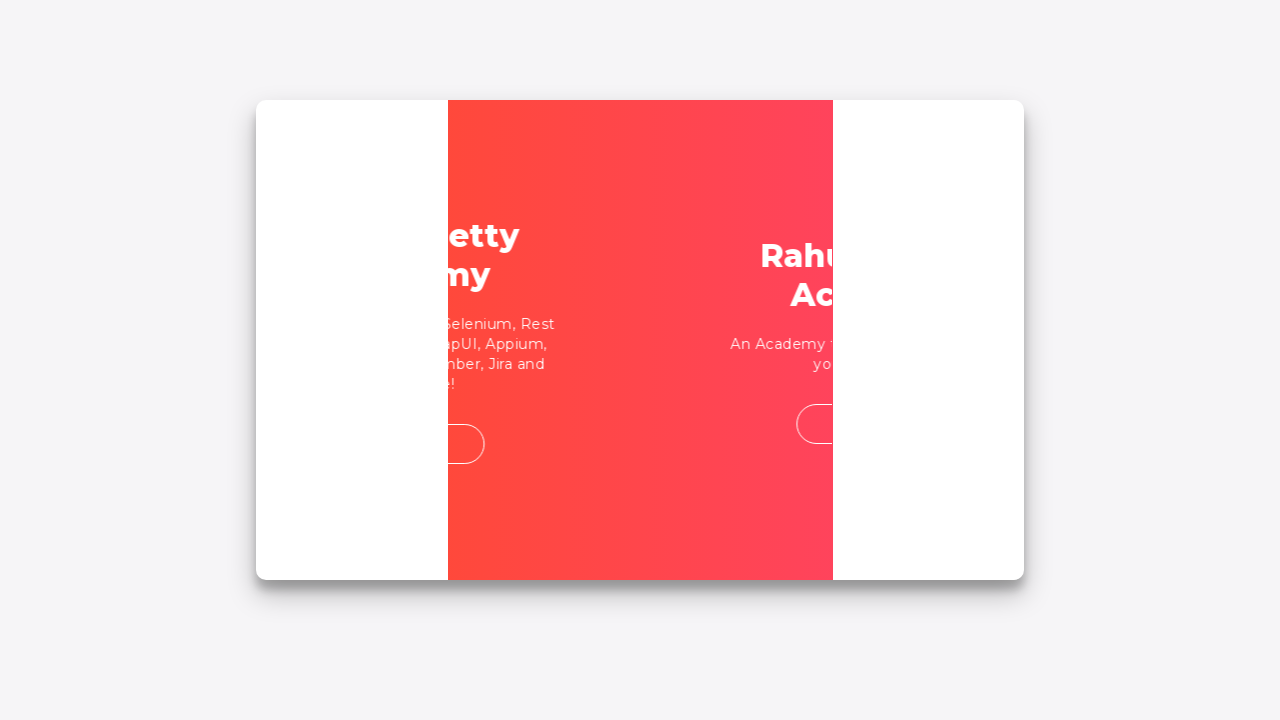

Filled email field with 'claudio.soto.ayala@gmail.com' on input[placeholder*='Em']
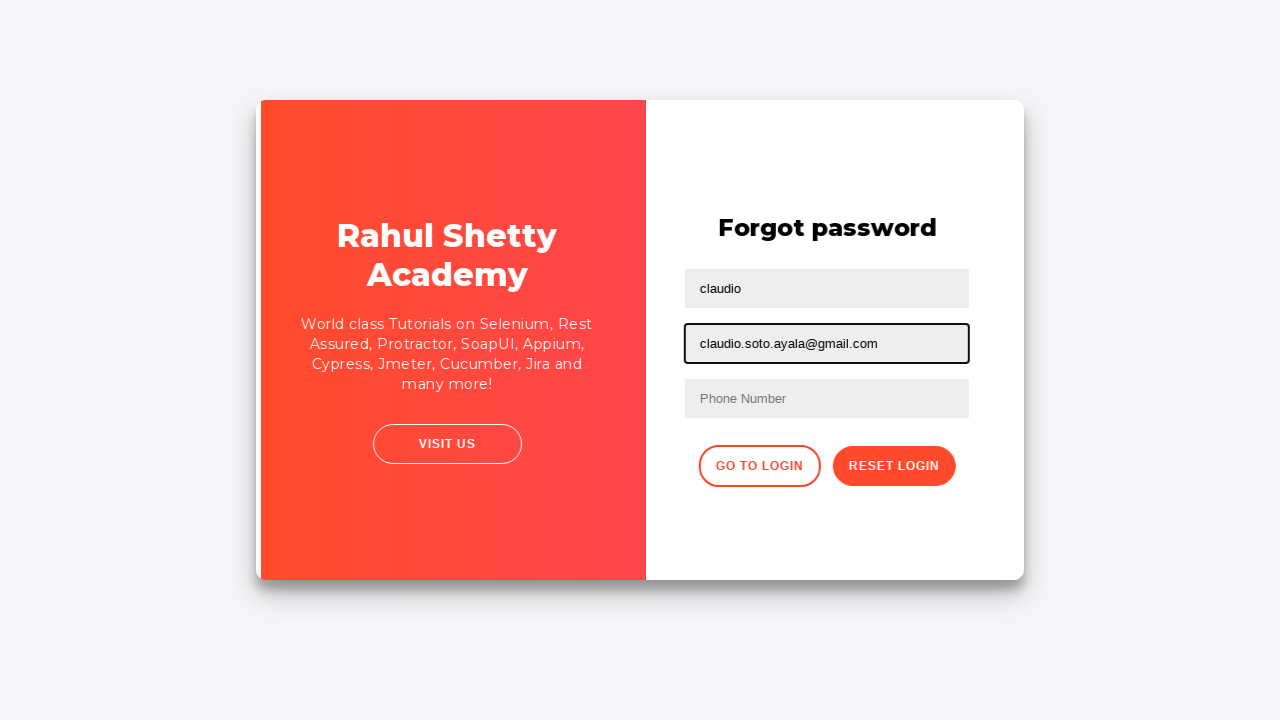

Filled phone field with '4425426141' on //input[contains(@placeholder,'Phone')]
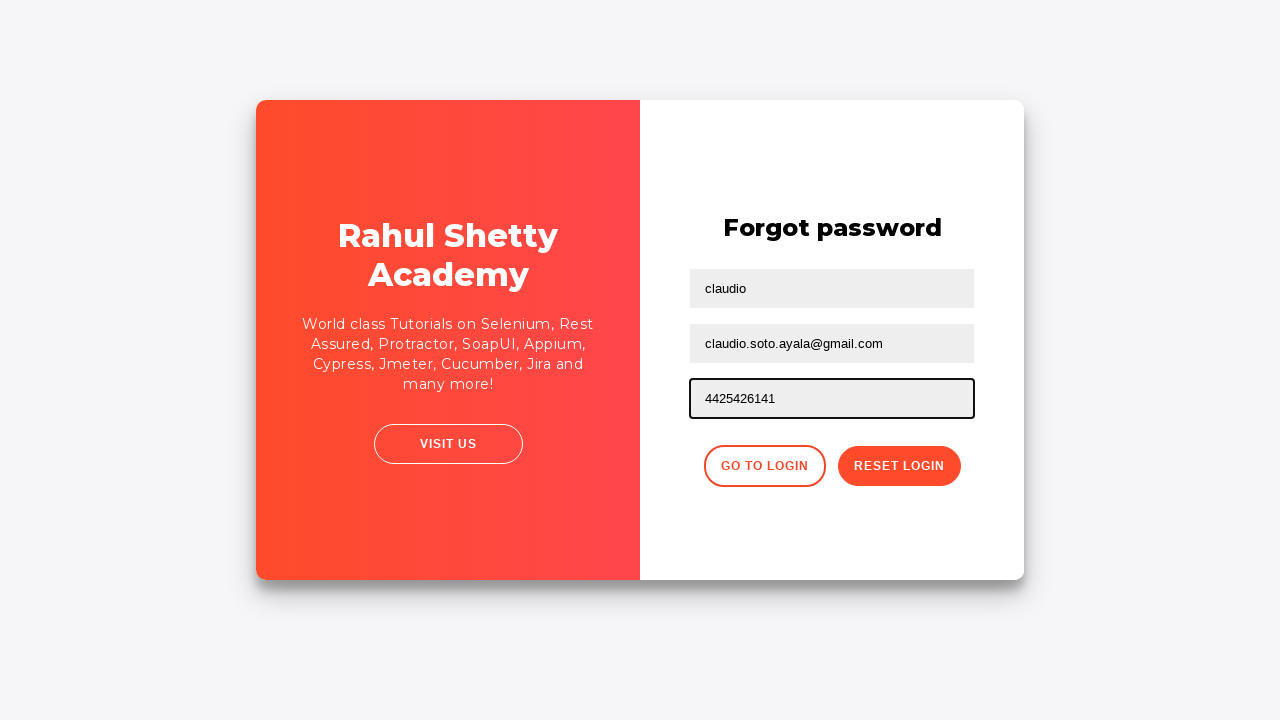

Clicked reset button to submit forgot password form at (899, 466) on button[class*='reset']
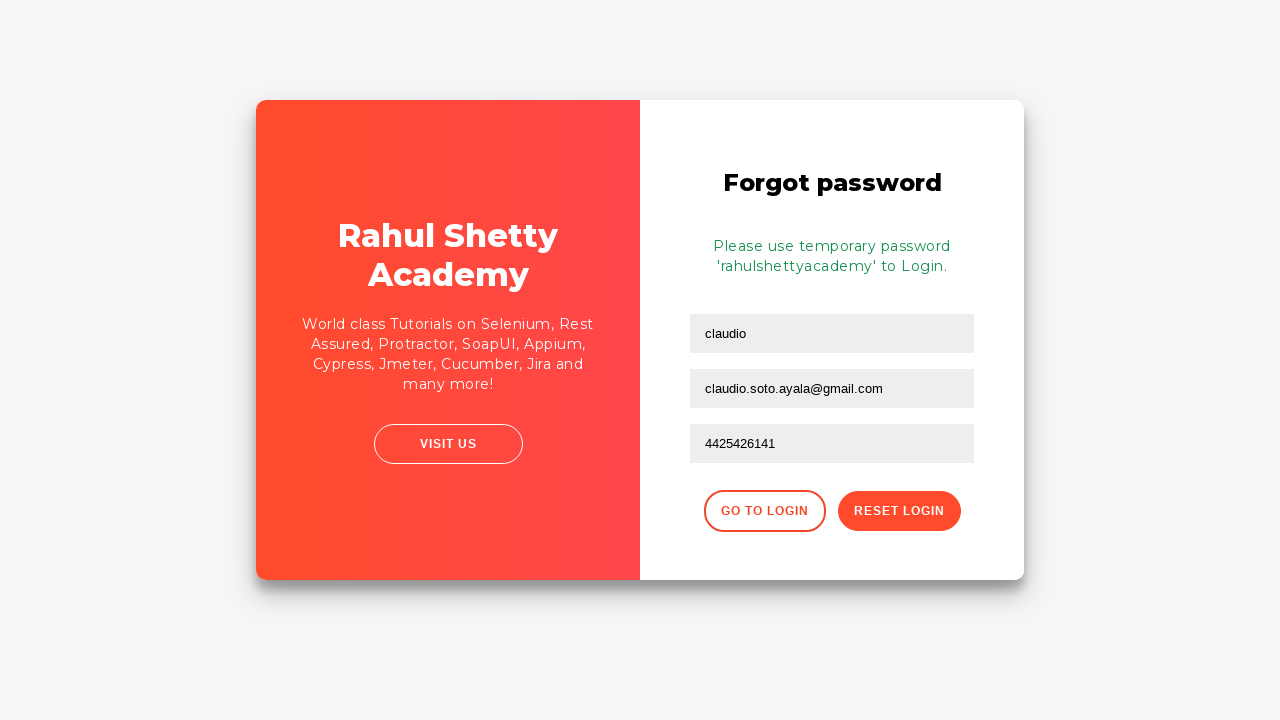

Retrieved temporary password from info message
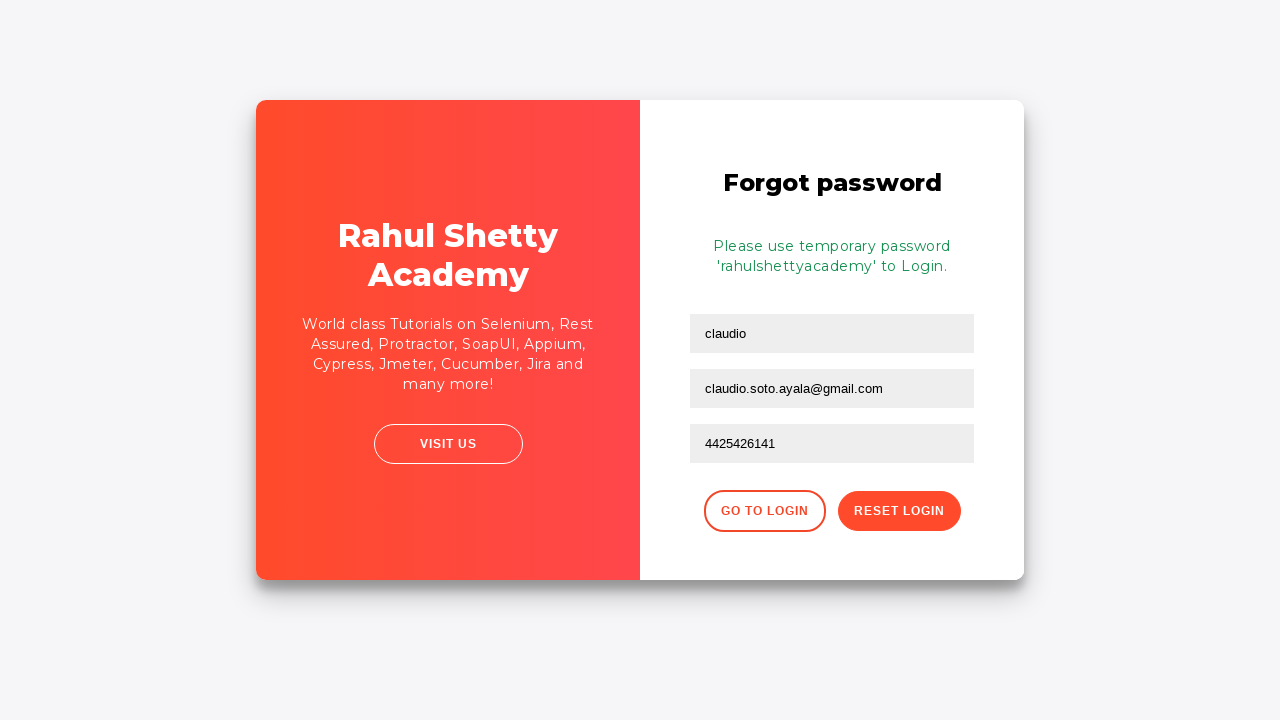

Extracted temporary password from message: 'rahulshettyacademy'
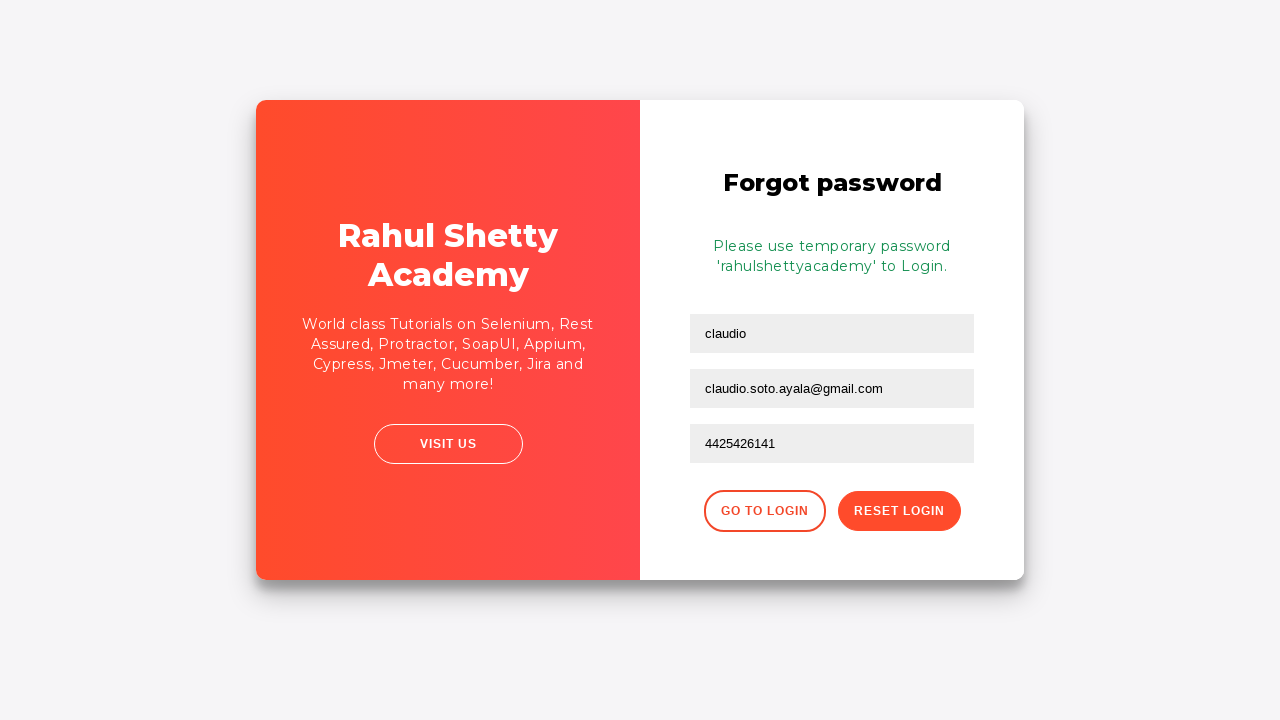

Clicked login button to return to login page at (764, 511) on button[class*='login']
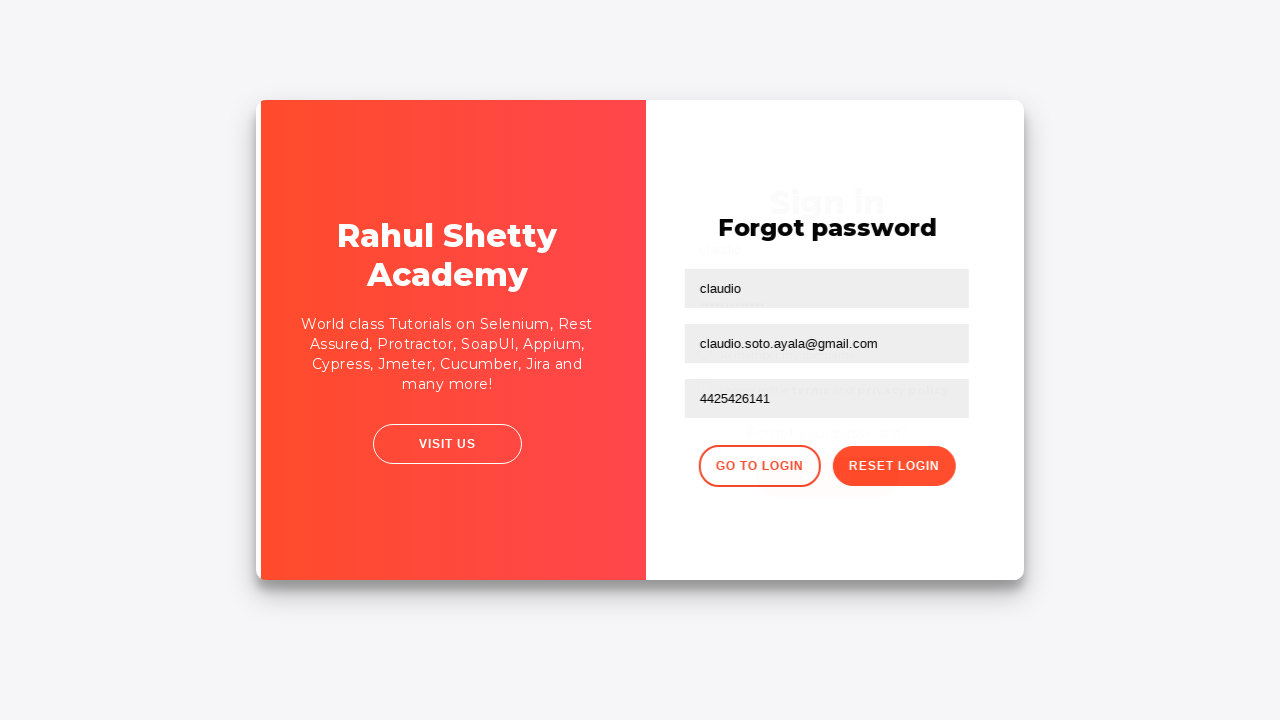

Filled password field with extracted temporary password on input[name='inputPassword']
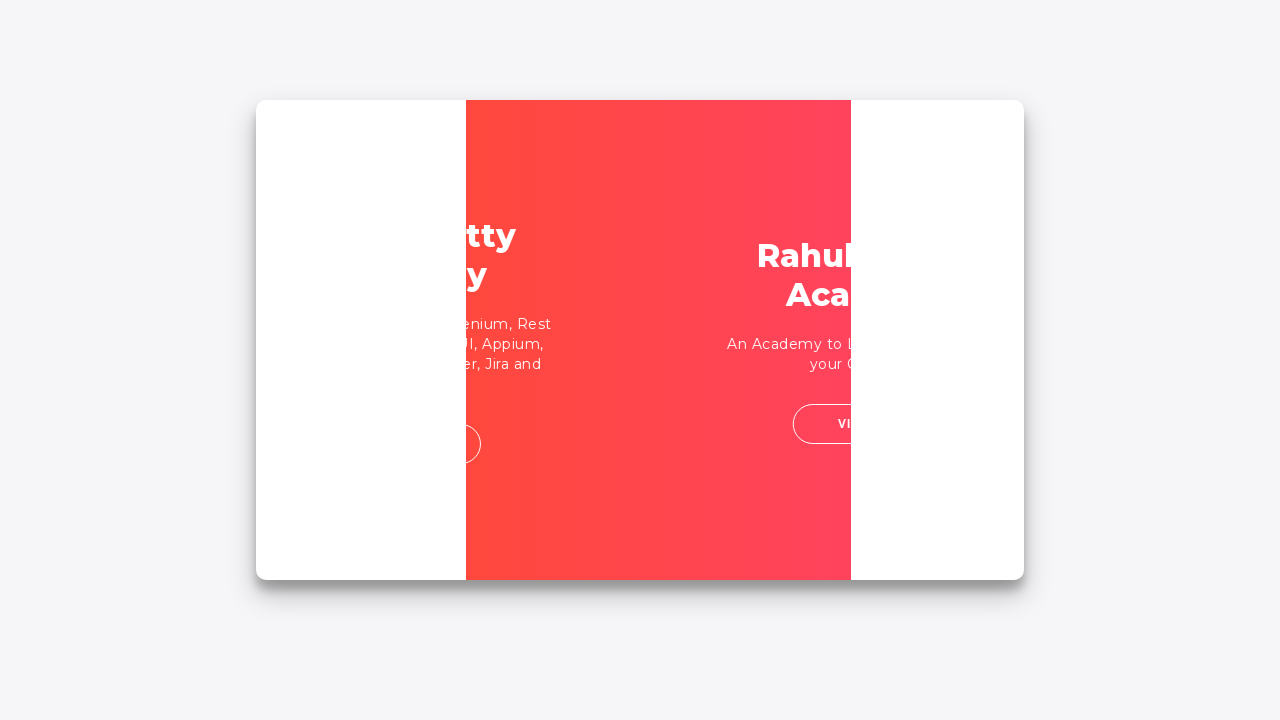

Clicked submit button to login with temporary password at (448, 447) on button[class*='submit']
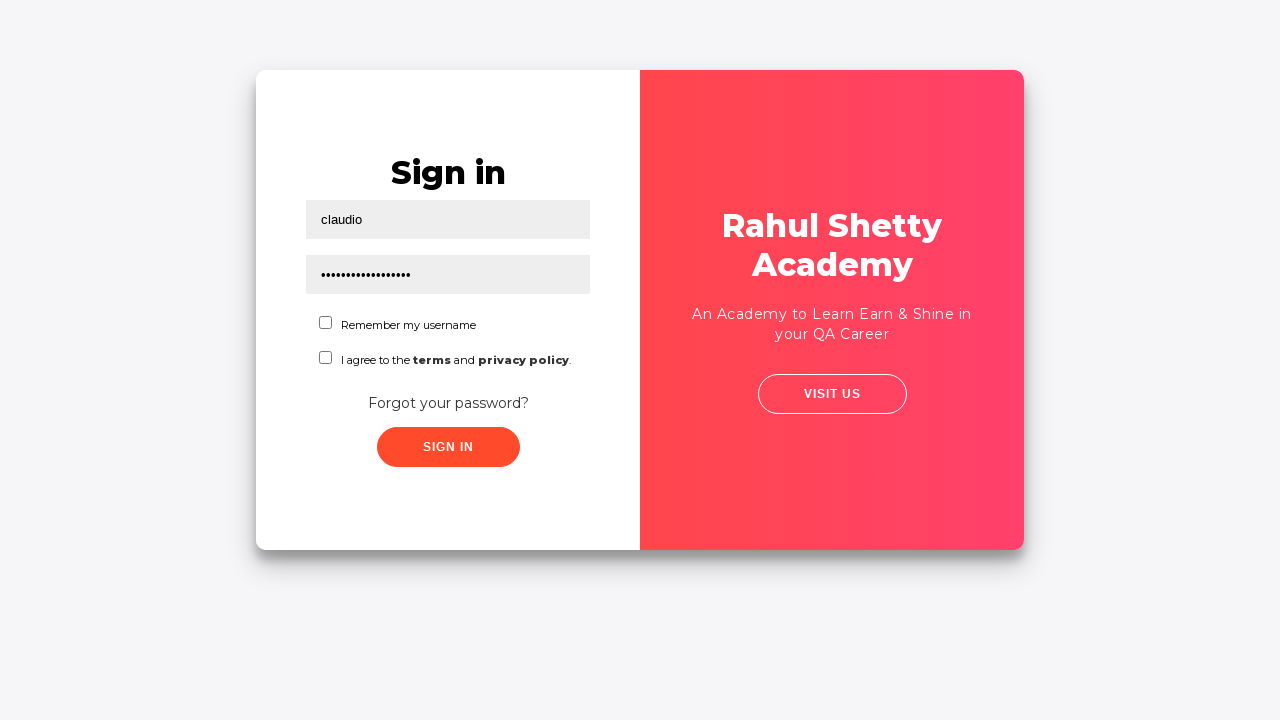

Waited for login to complete and success message to appear
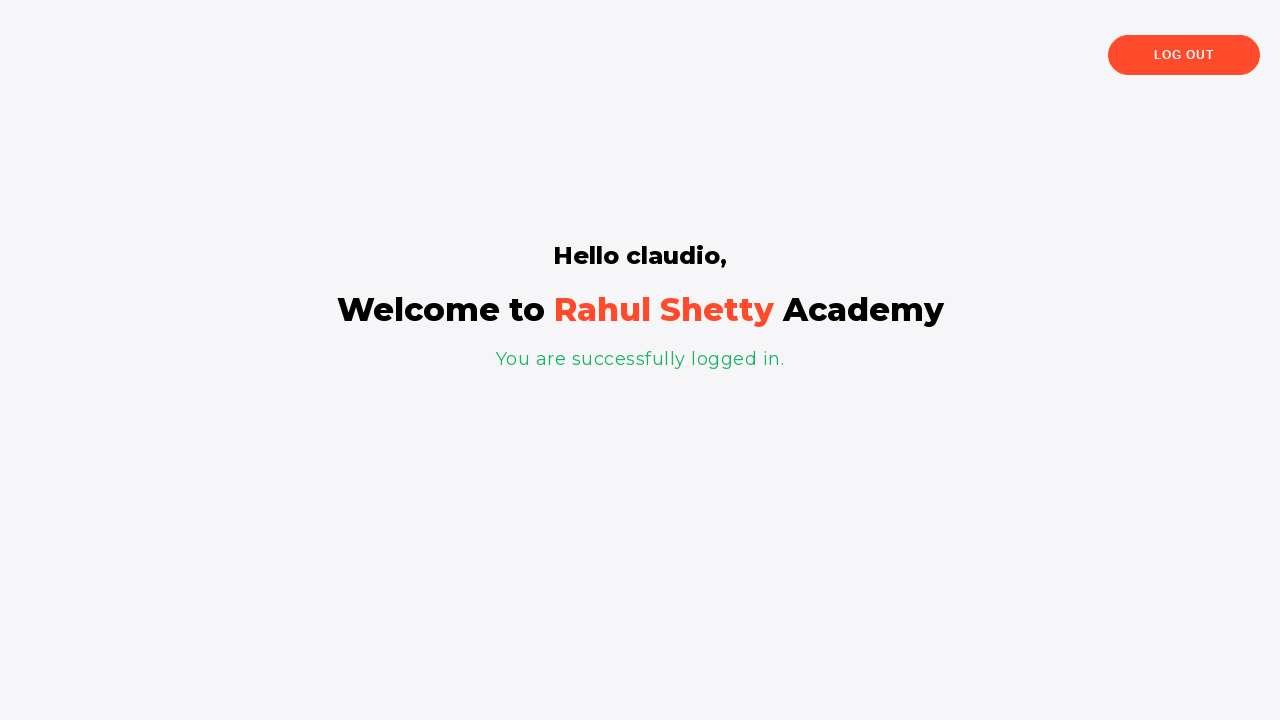

Clicked logout button at (1184, 55) on button[class*='logout']
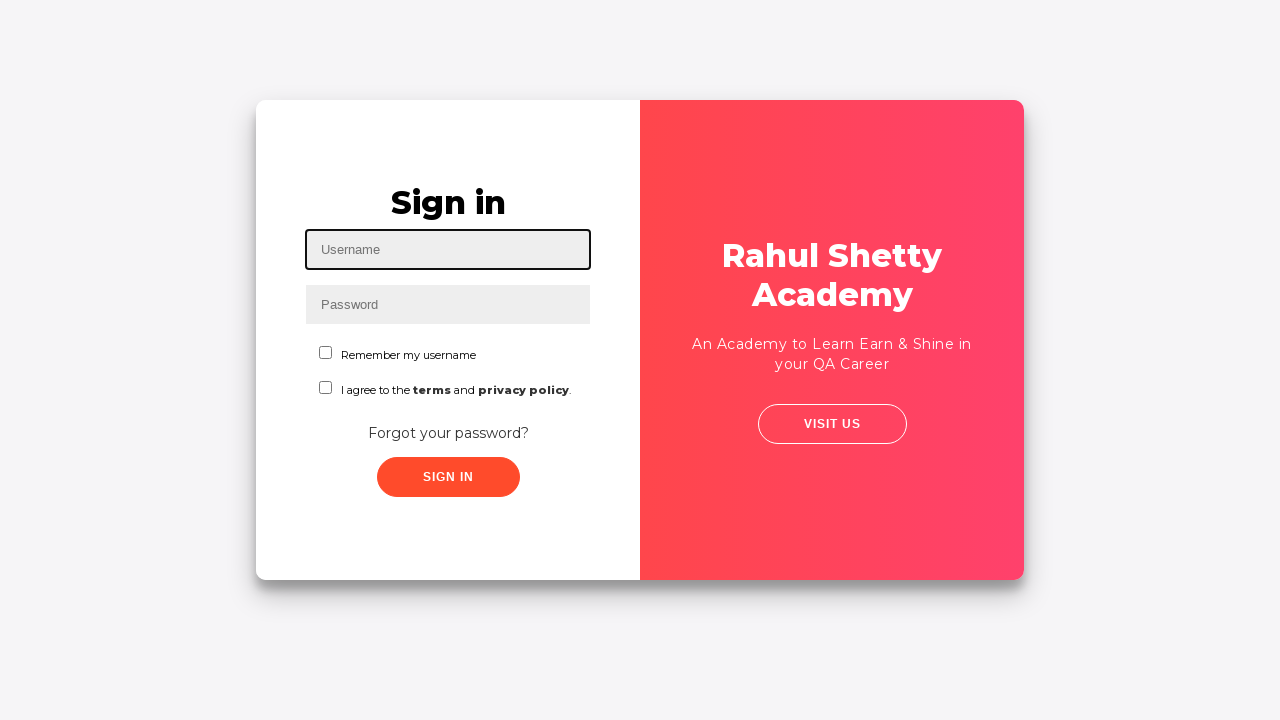

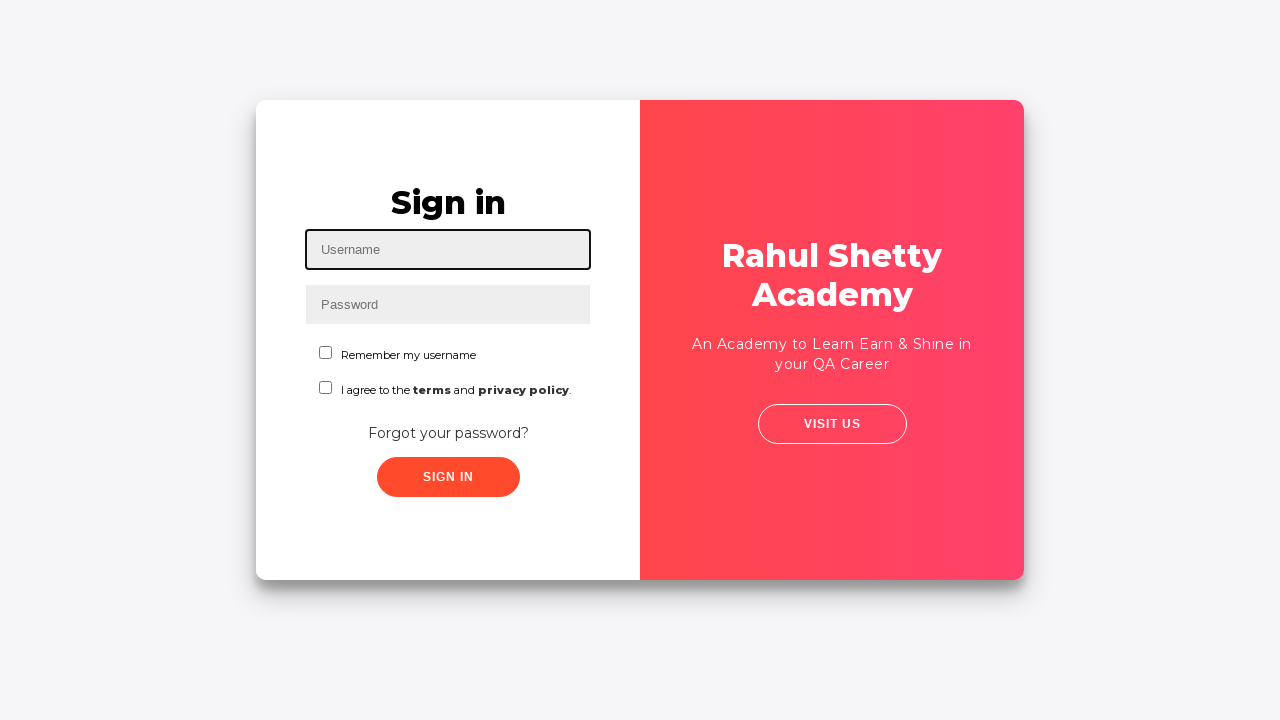